Tests scrolling functionality and validates table data by scrolling to a fixed table, extracting values from cells, and verifying the total amount matches the displayed sum

Starting URL: https://rahulshettyacademy.com/AutomationPractice/

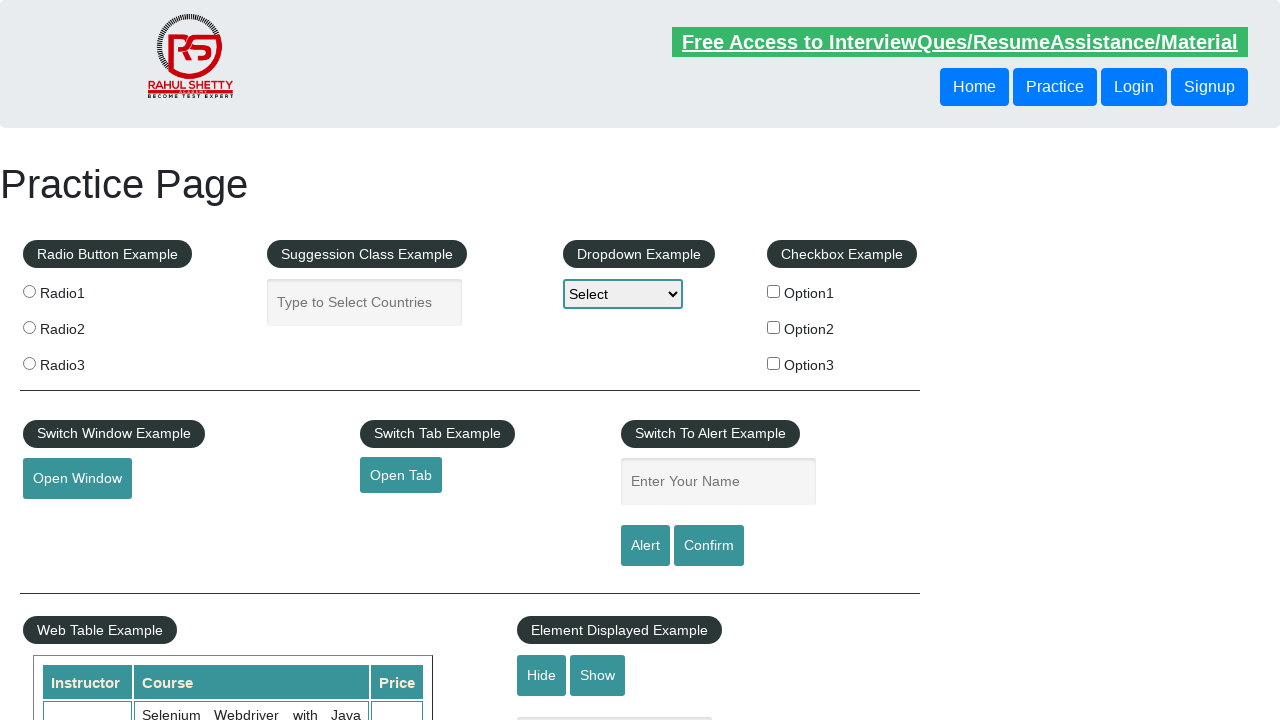

Scrolled down the page by 700 pixels
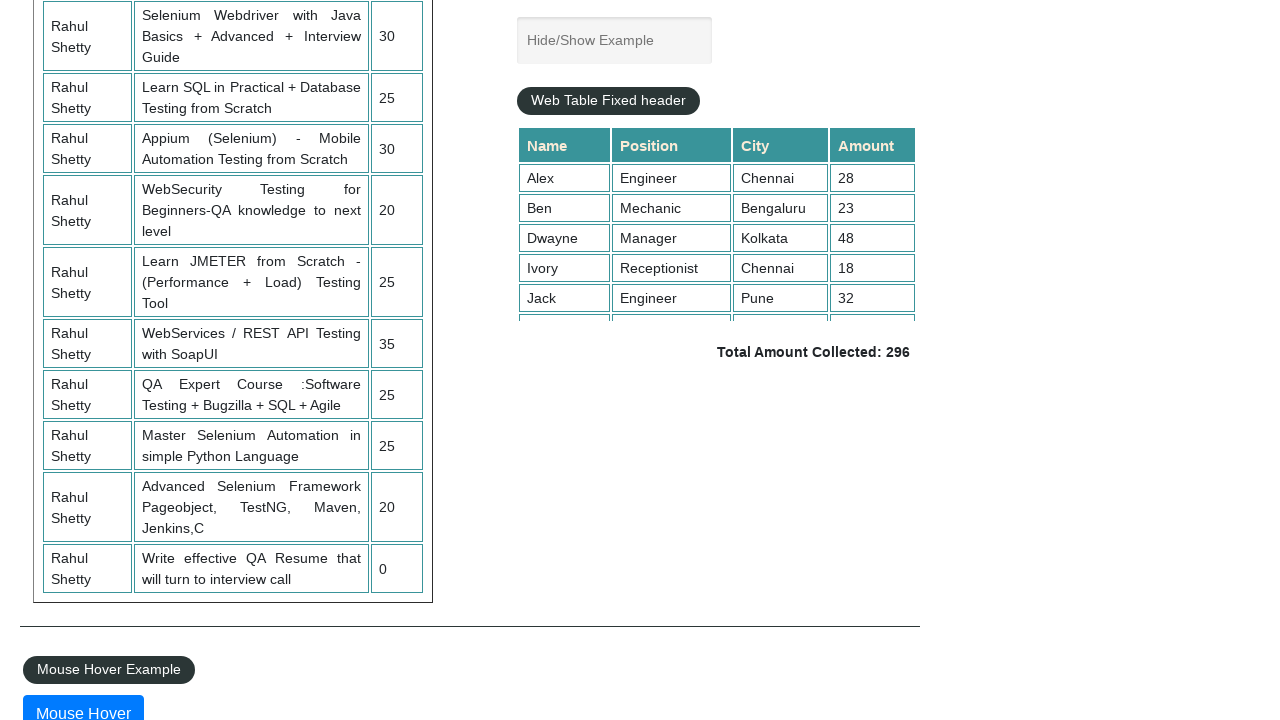

Scrolled within the fixed table element to position 500
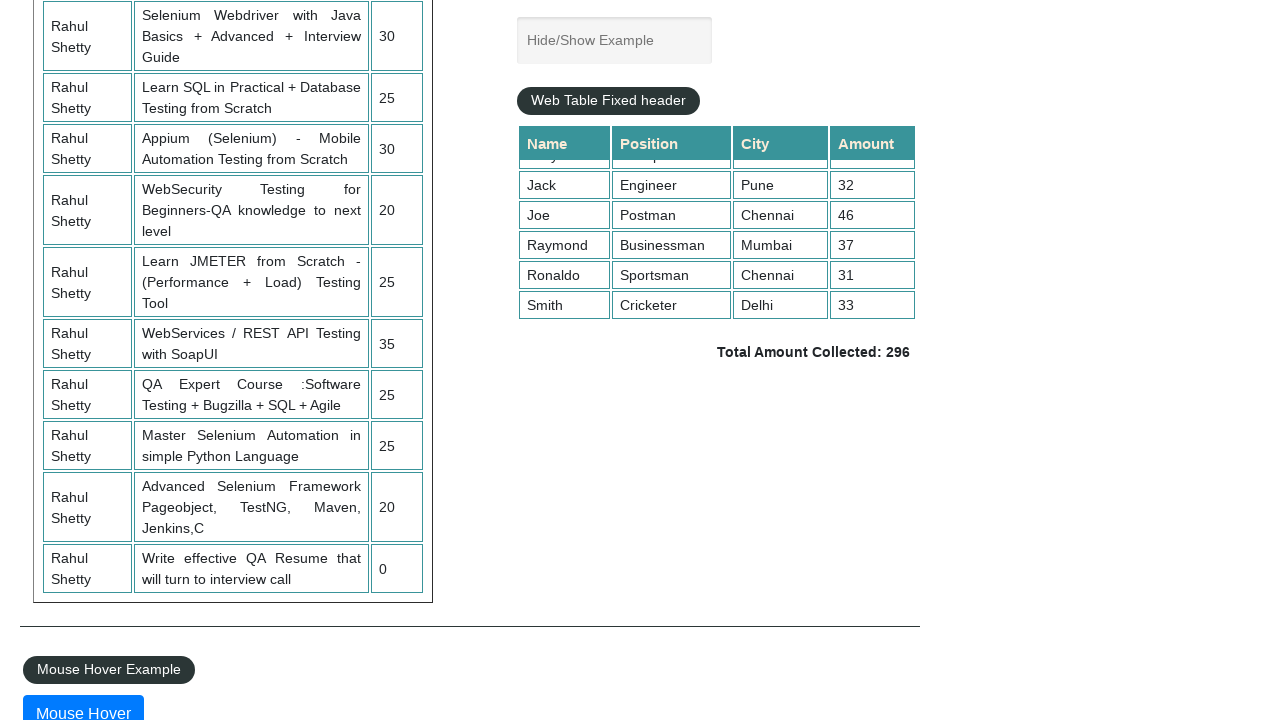

Located all amount values from the 4th column of the table
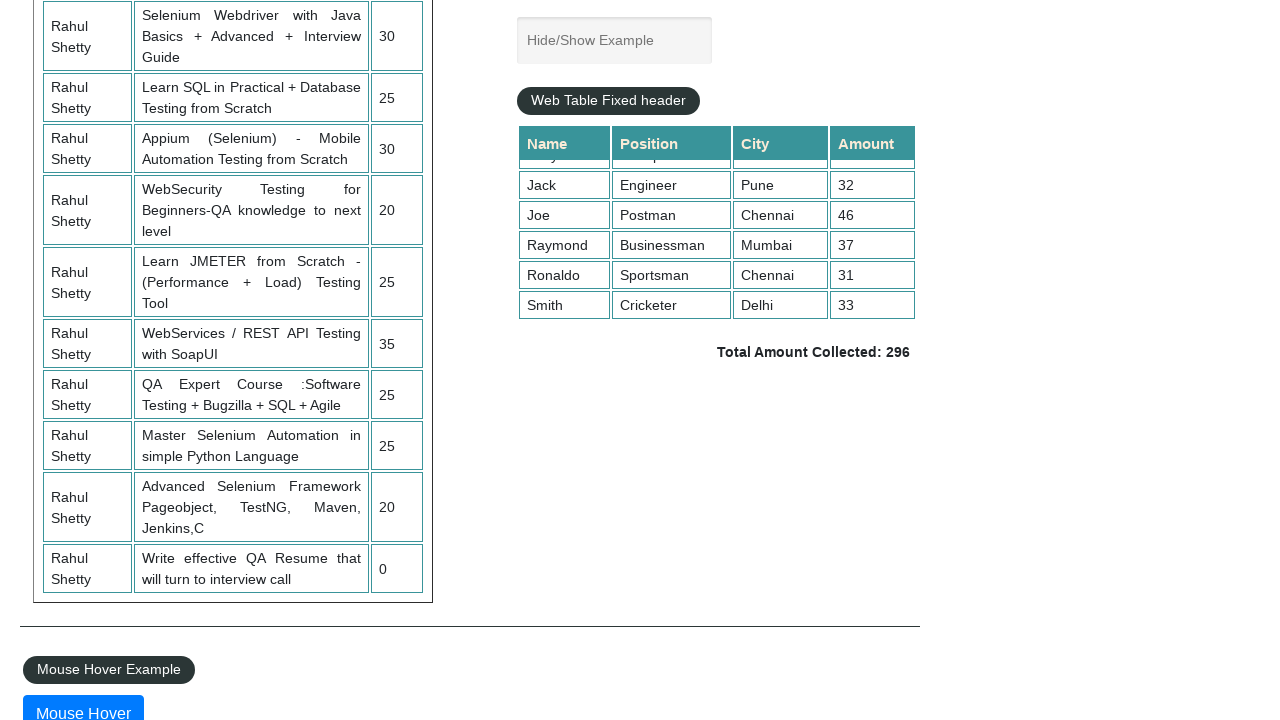

Calculated total amount from table cells: 296
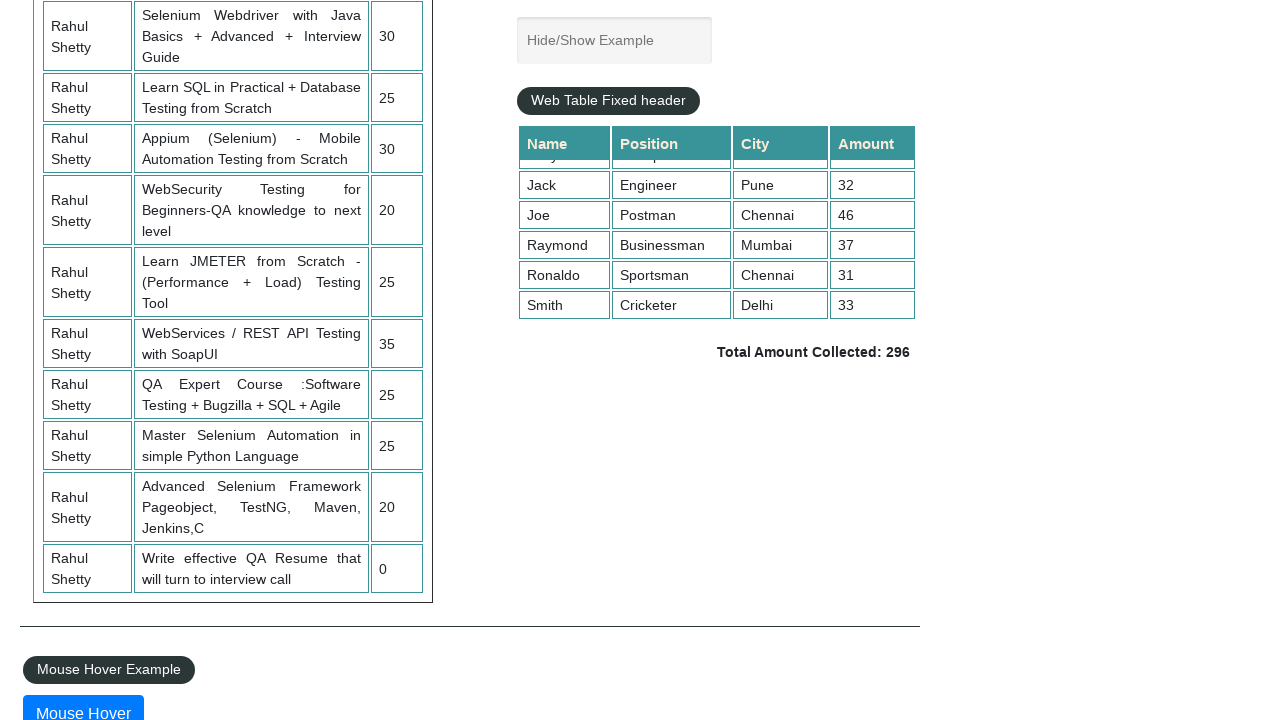

Retrieved displayed total amount text:  Total Amount Collected: 296 
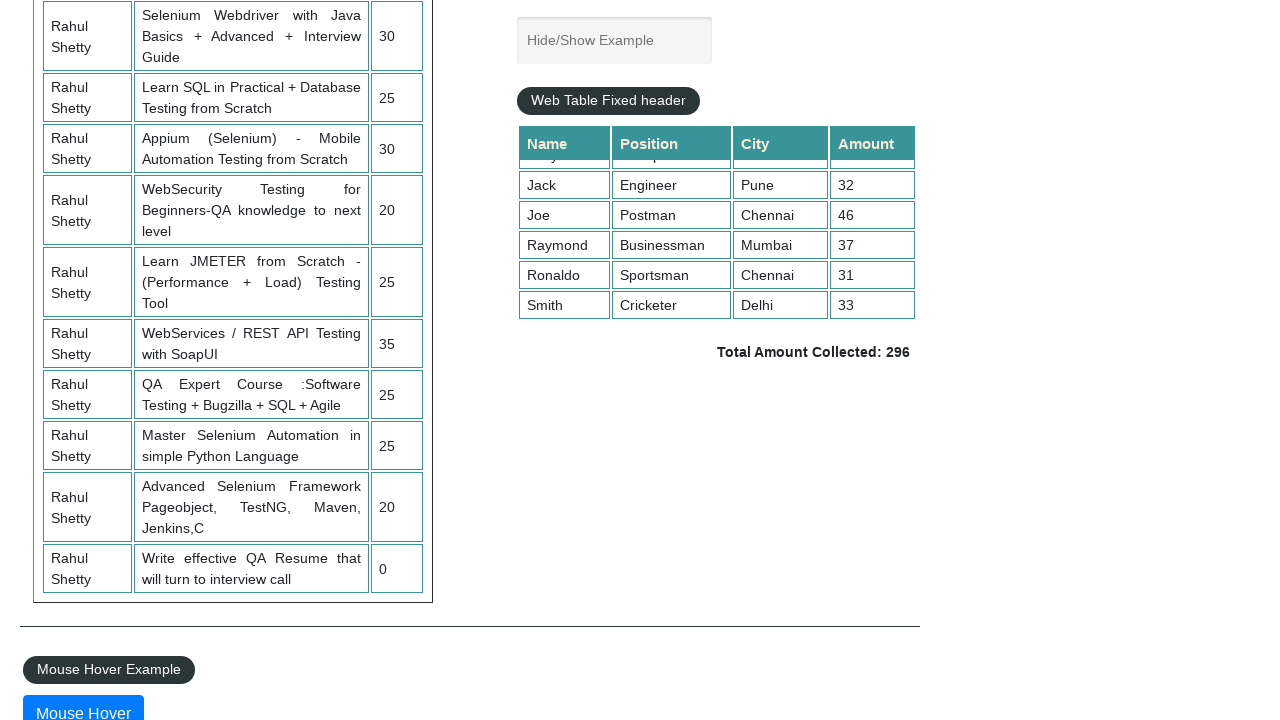

Extracted displayed total value: 296
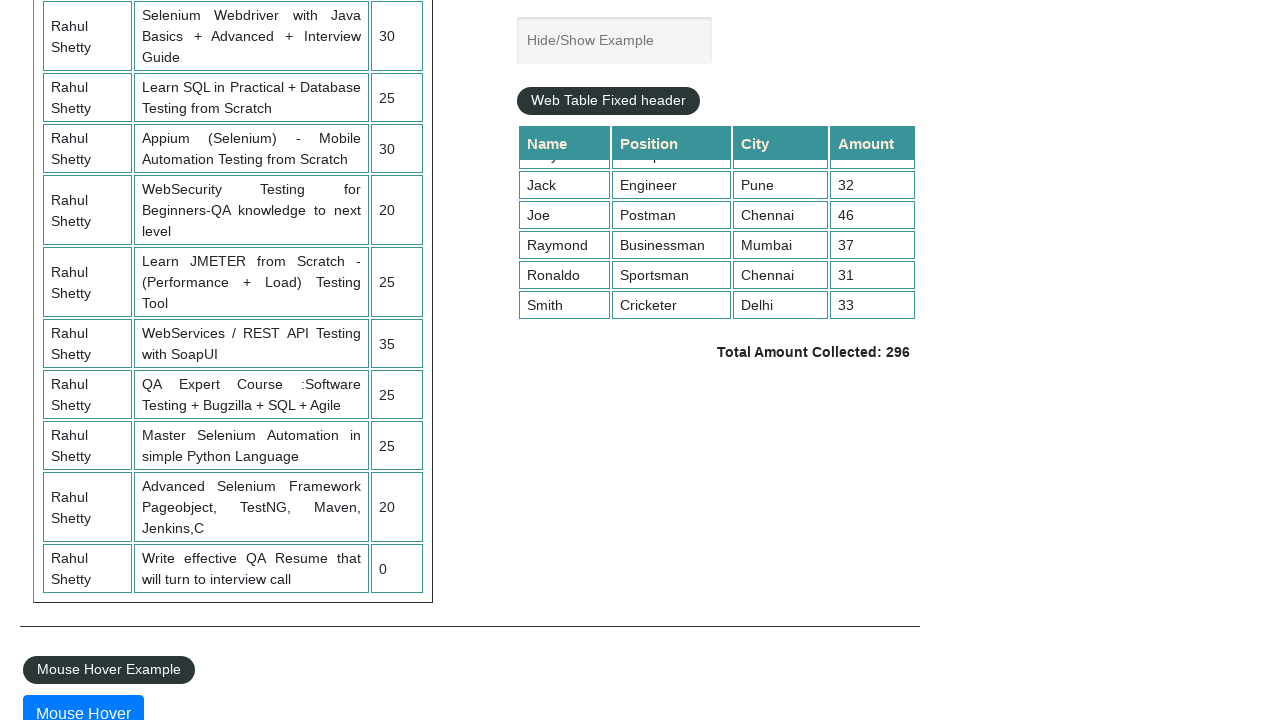

Verified that calculated total (296) matches displayed total (296)
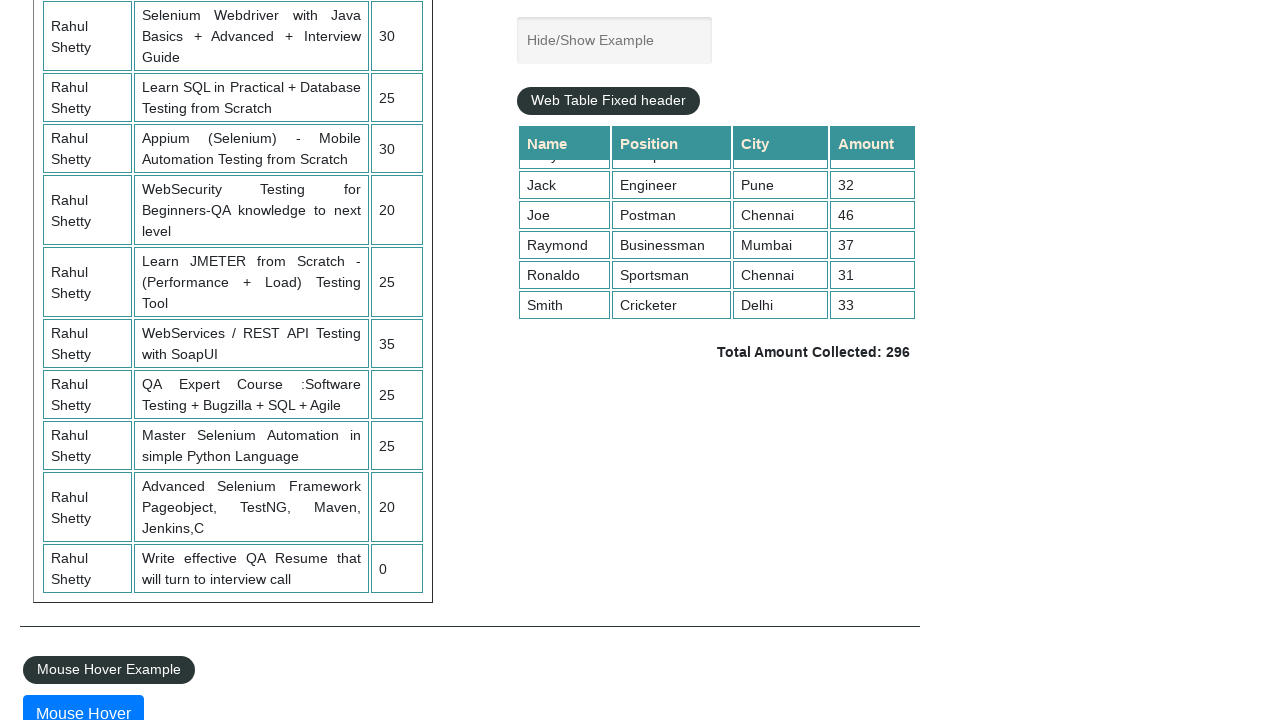

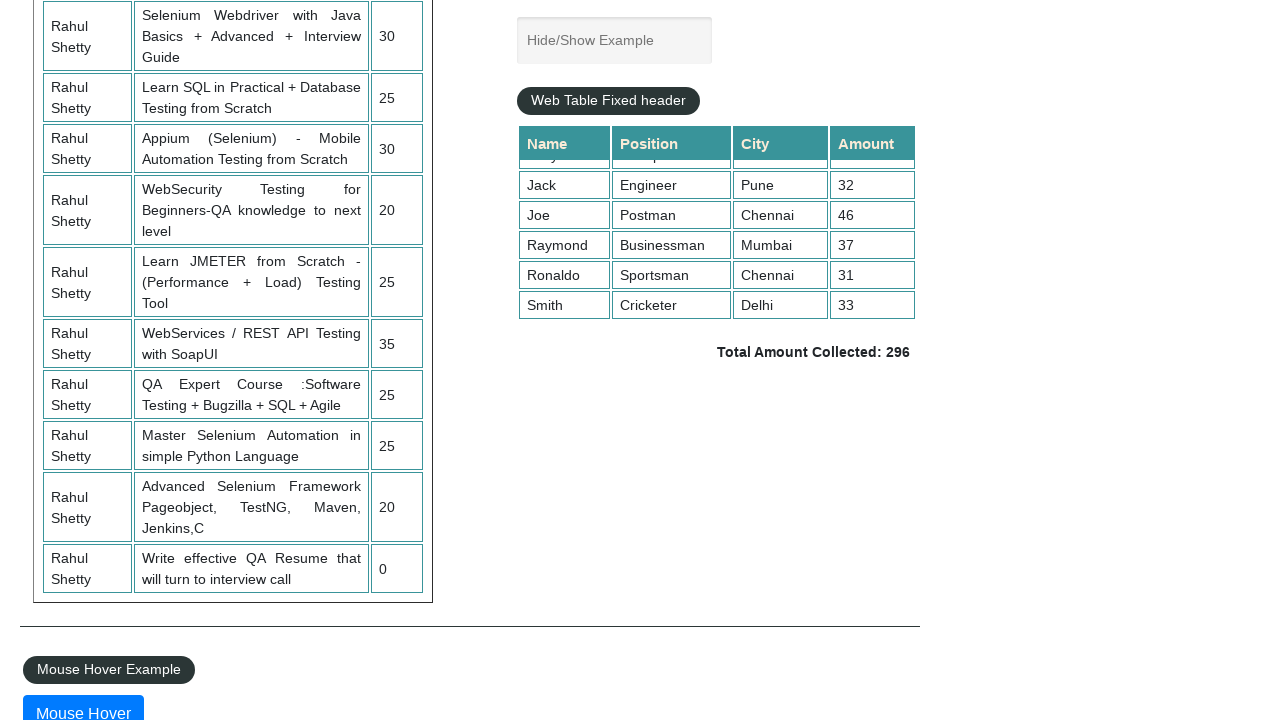